Tests a text box form by filling in user name, email, current address, and permanent address fields, then submitting the form

Starting URL: https://demoqa.com/text-box

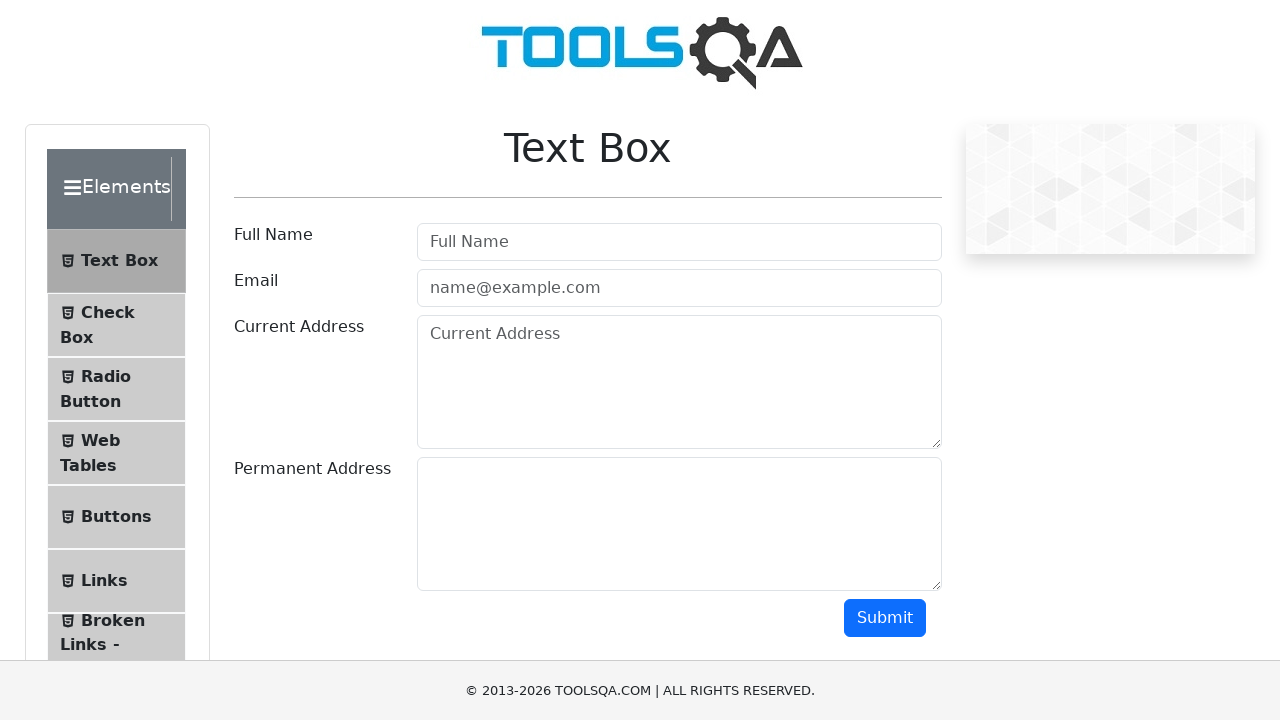

Filled user name field with 'John' on #userName
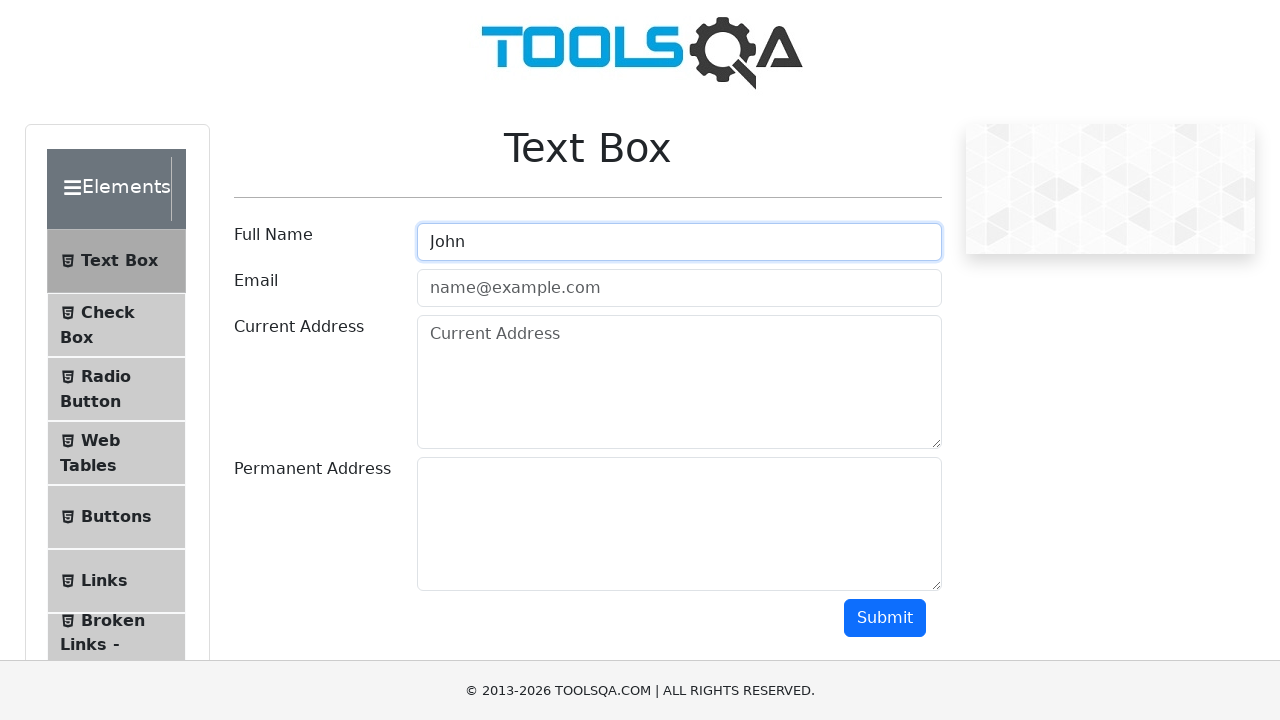

Filled email field with 'john@gmail.com' on #userEmail
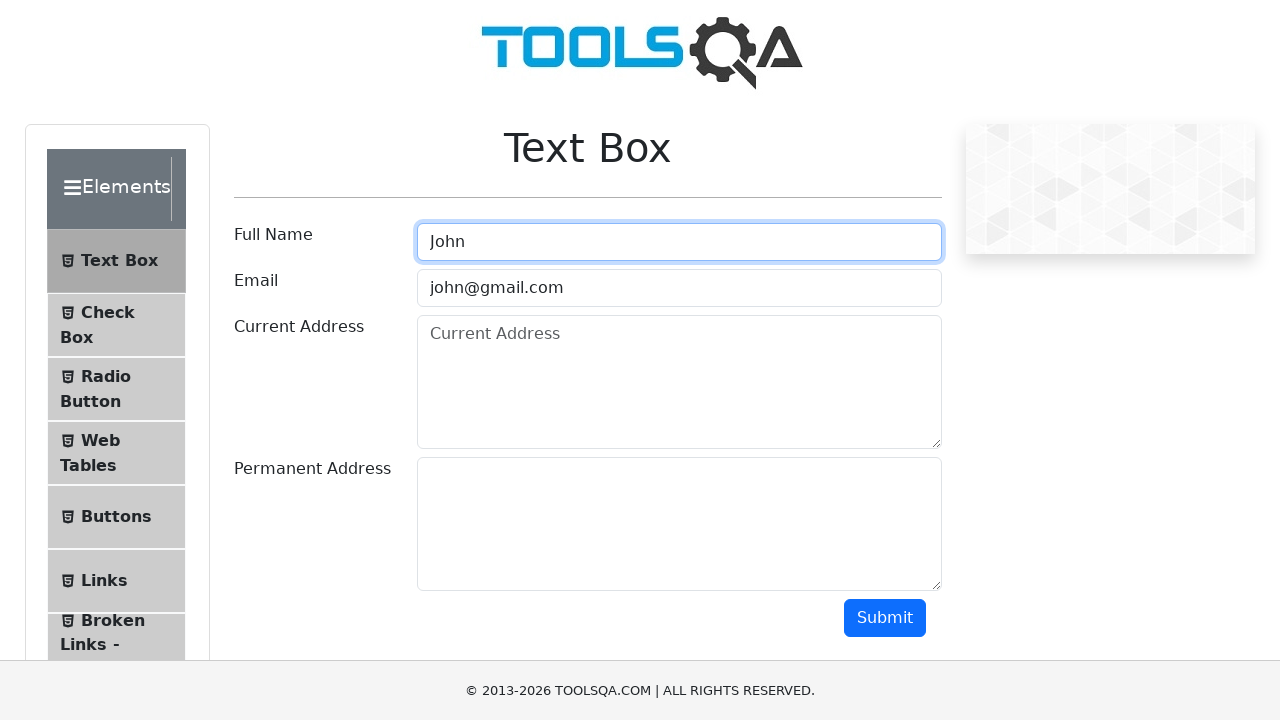

Filled current address field with 'Sovetskaya' on #currentAddress
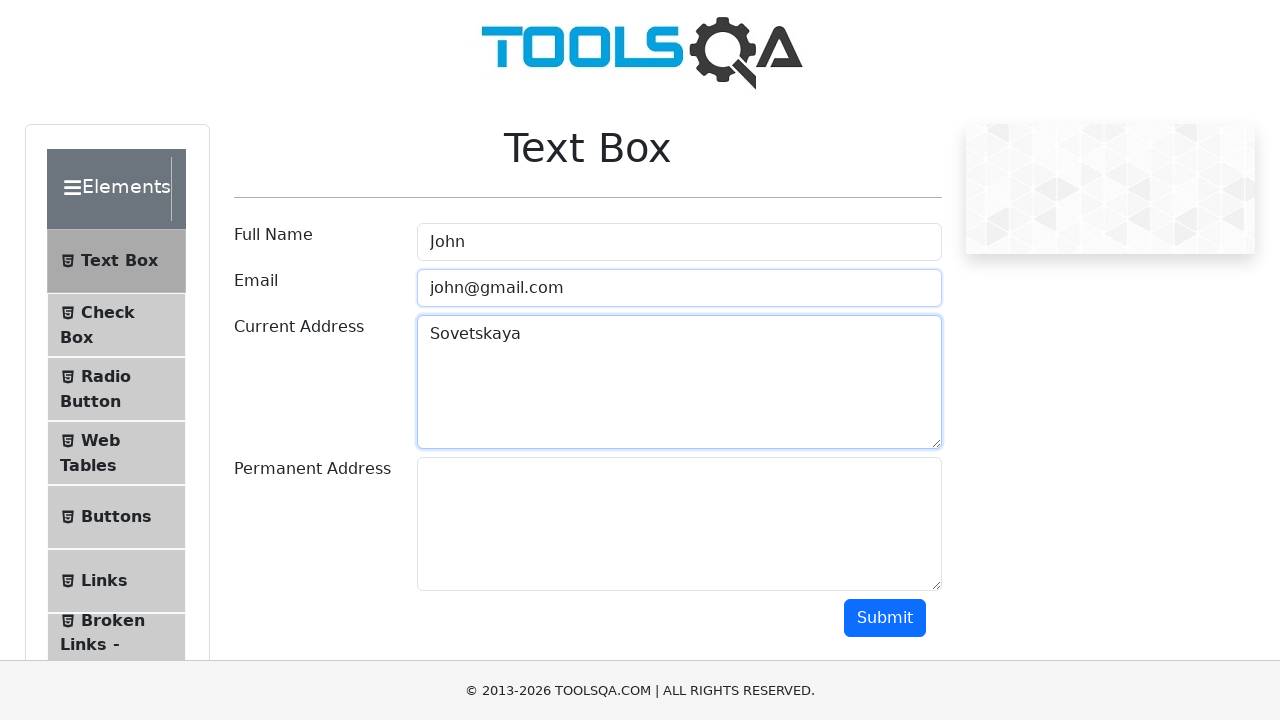

Filled permanent address field with 'Sivet 55' on #permanentAddress
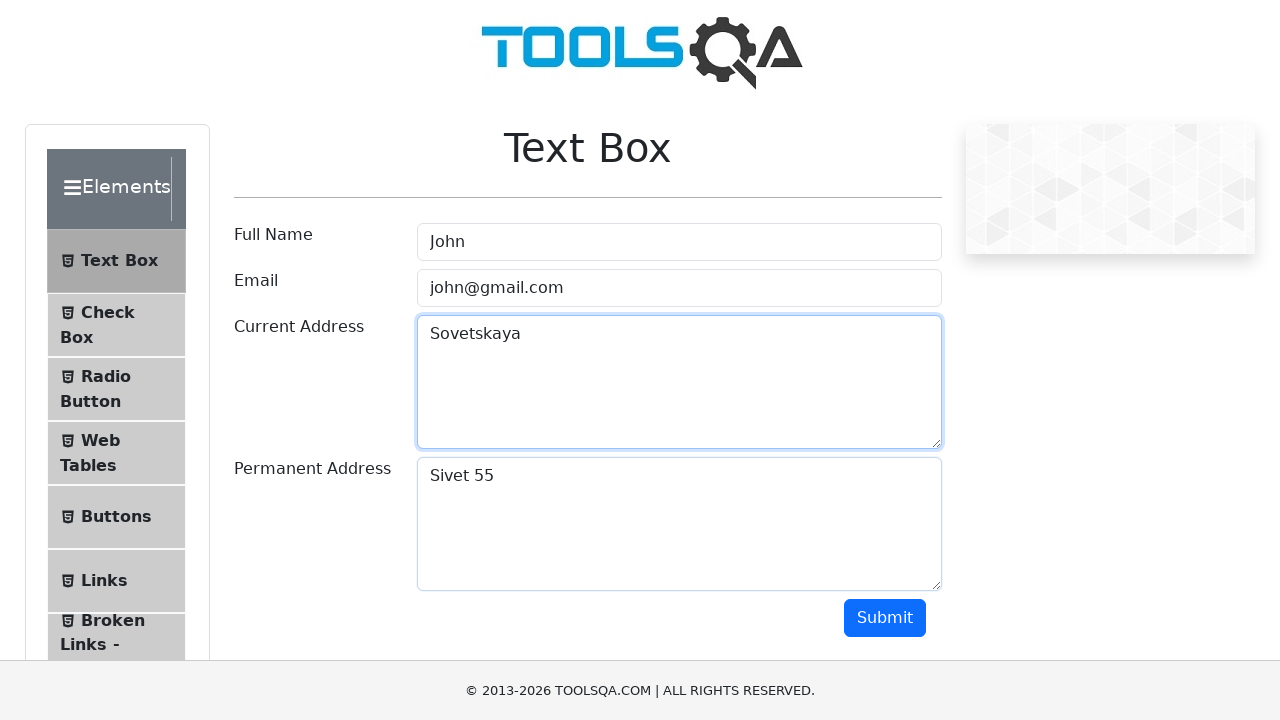

Scrolled down 600 pixels to reveal submit button
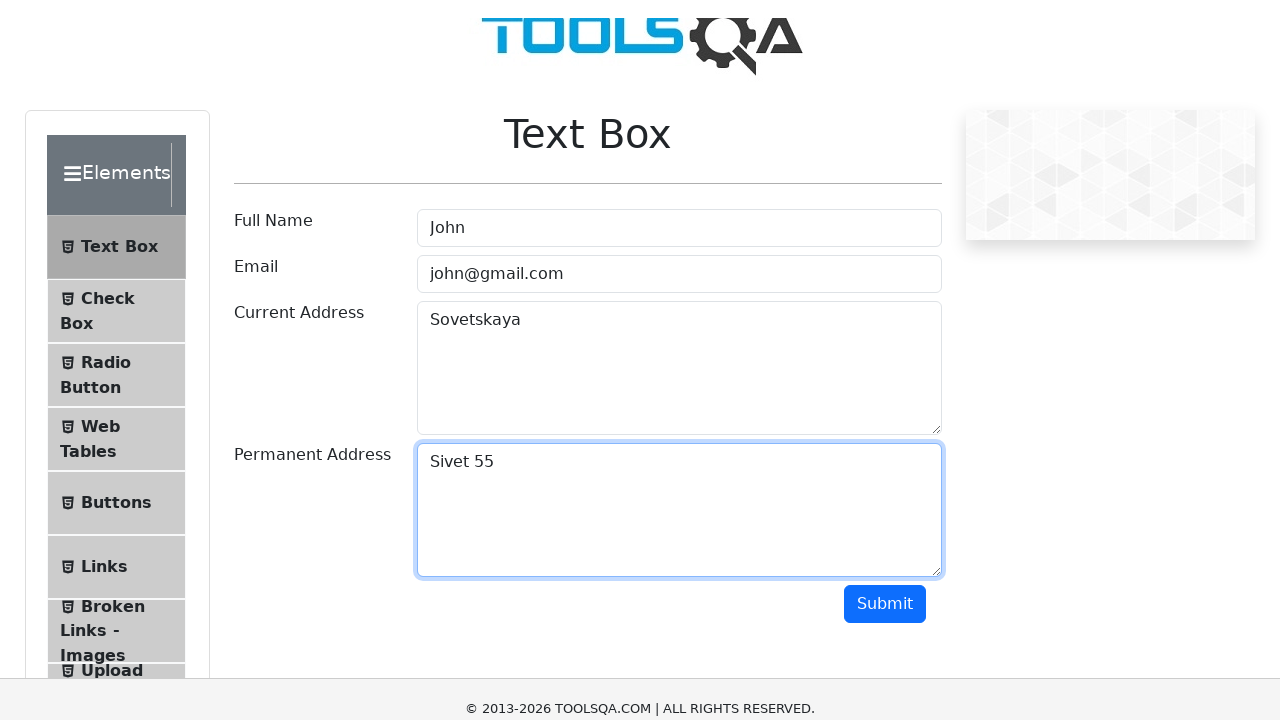

Clicked submit button to complete form submission at (885, 18) on #submit
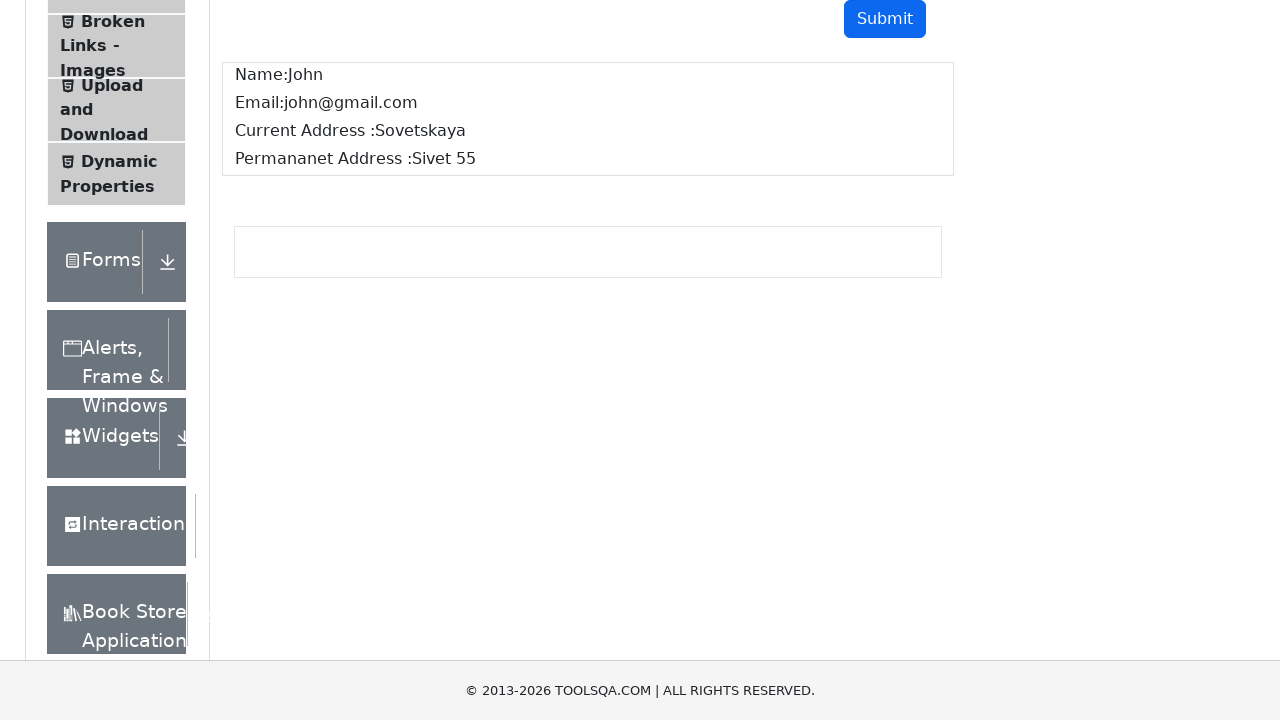

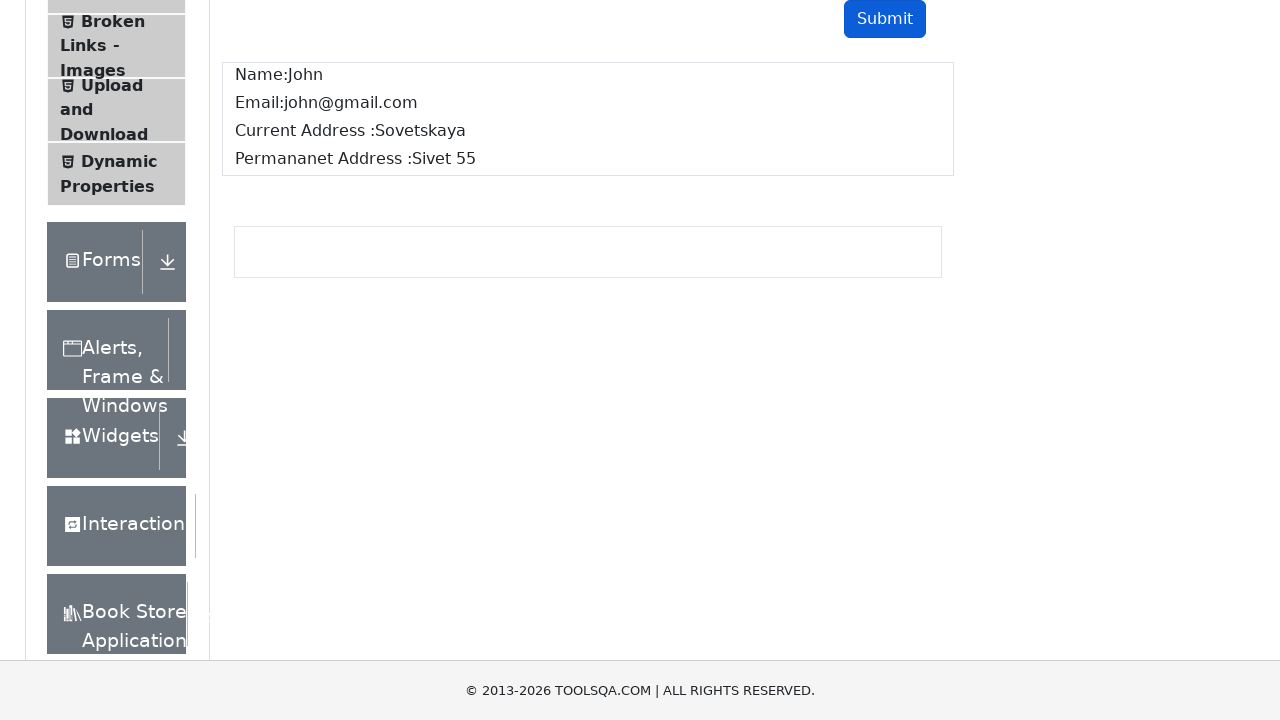